Tests sorting the Due column in descending order by clicking the column header twice and verifying the values are sorted from highest to lowest

Starting URL: http://the-internet.herokuapp.com/tables

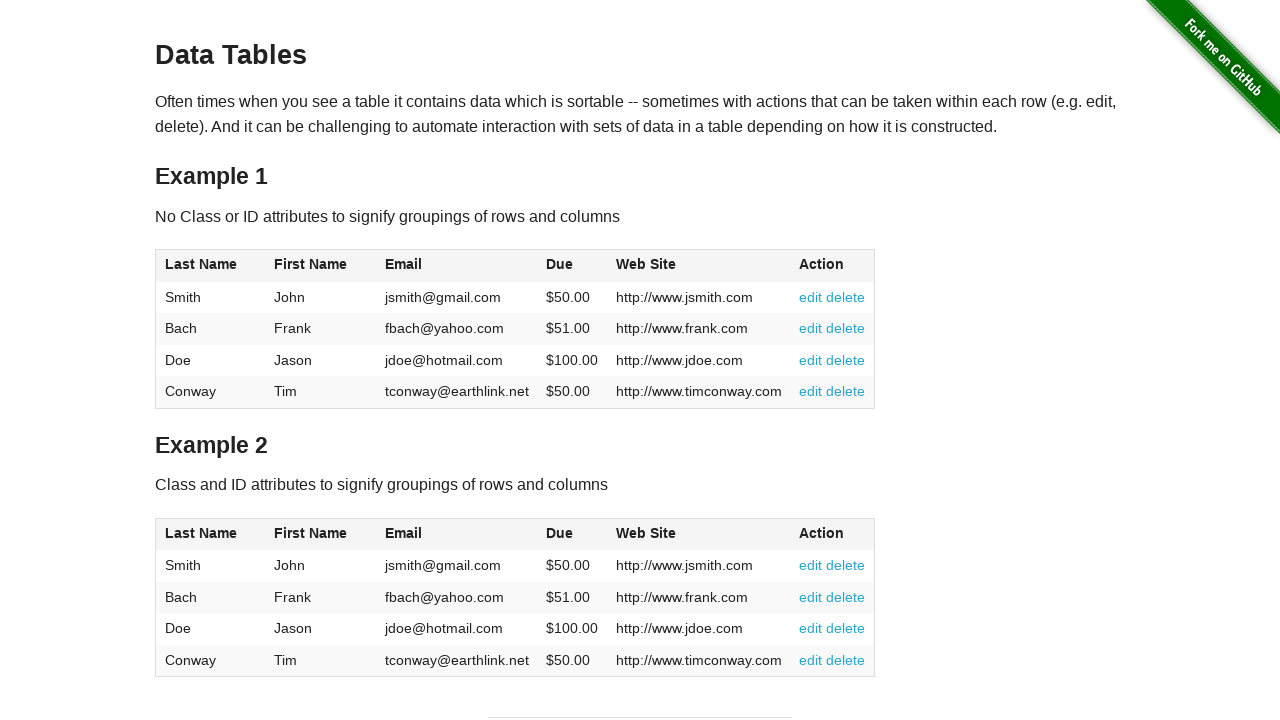

Clicked Due column header first time at (572, 266) on #table1 thead tr th:nth-of-type(4)
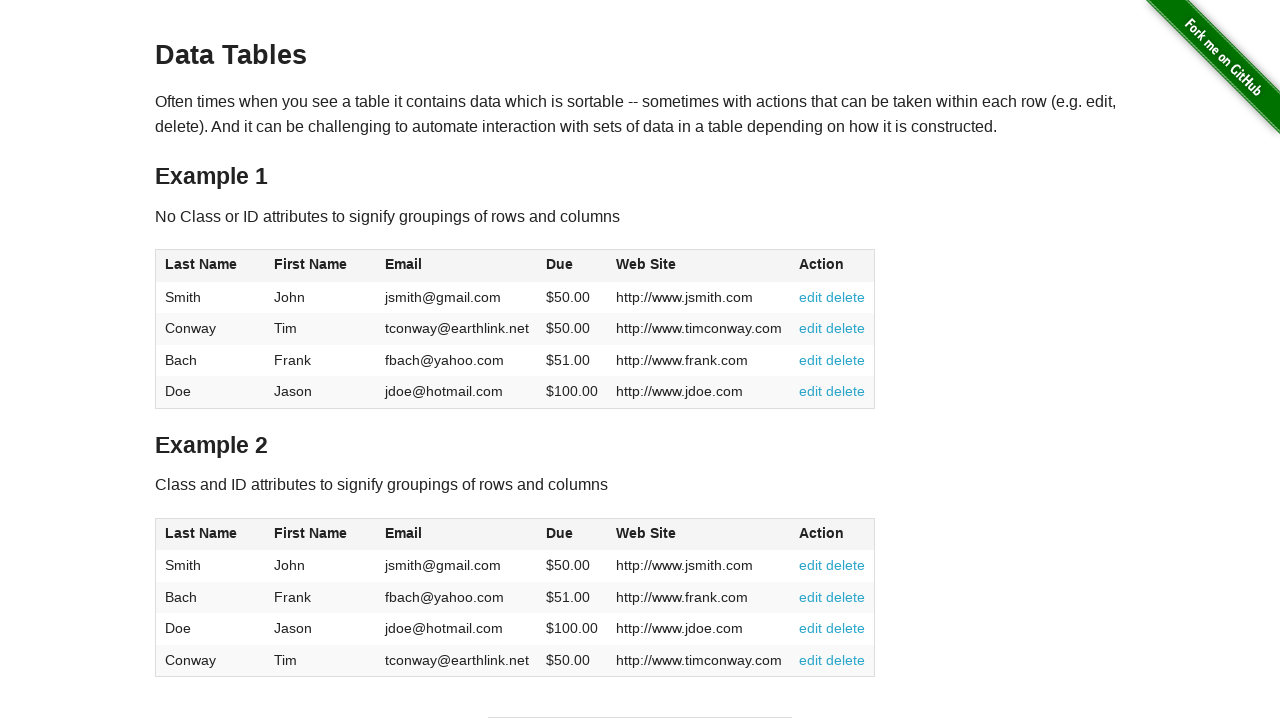

Clicked Due column header second time to sort descending at (572, 266) on #table1 thead tr th:nth-of-type(4)
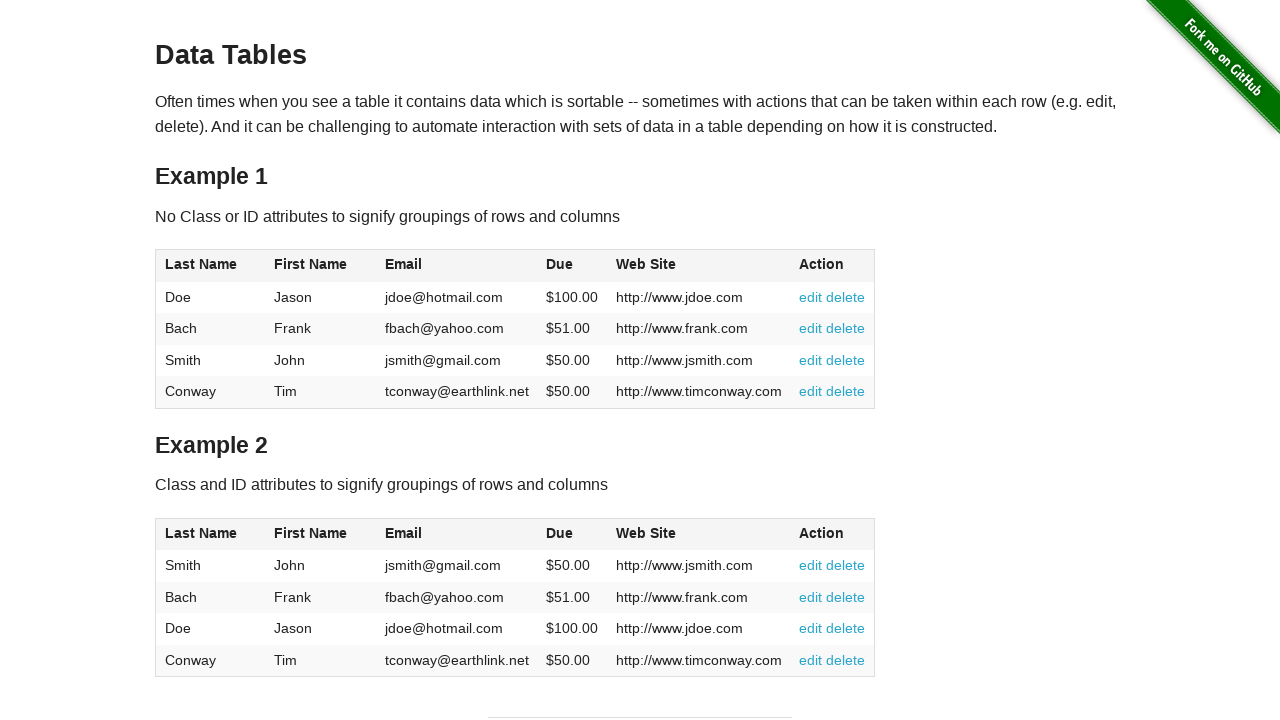

Waited for Due column table cells to load
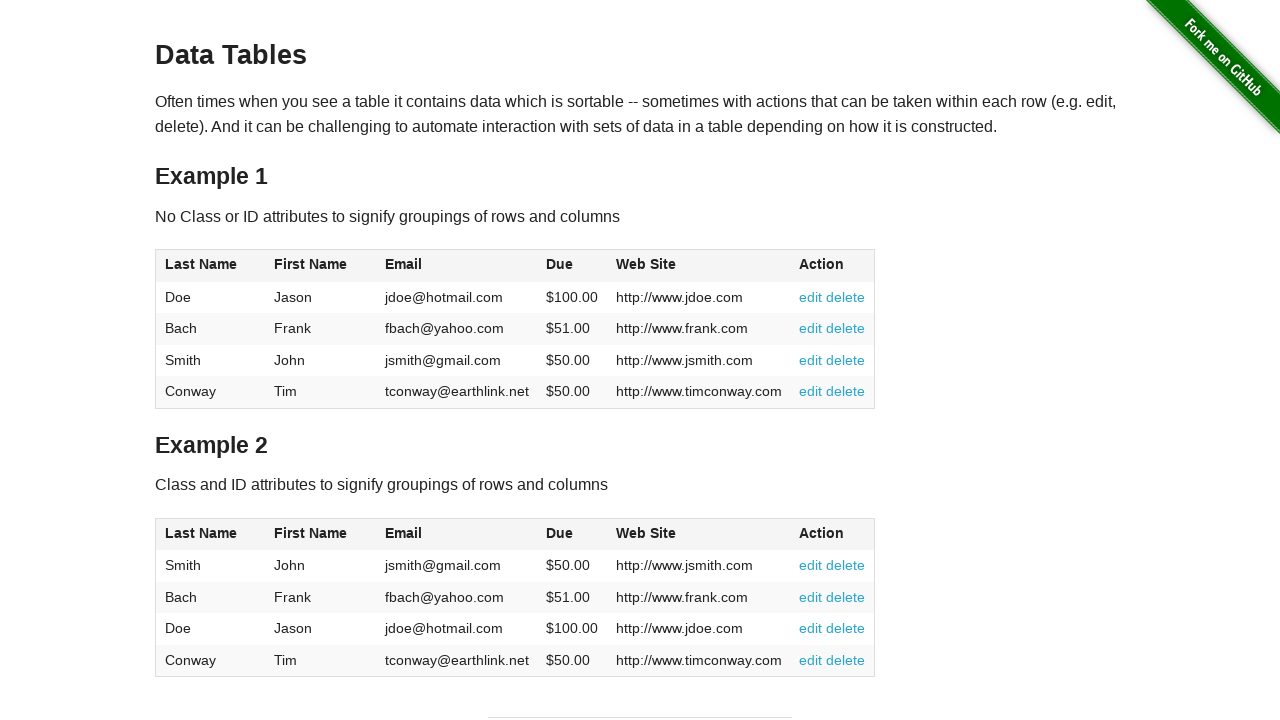

Retrieved all Due column values from table
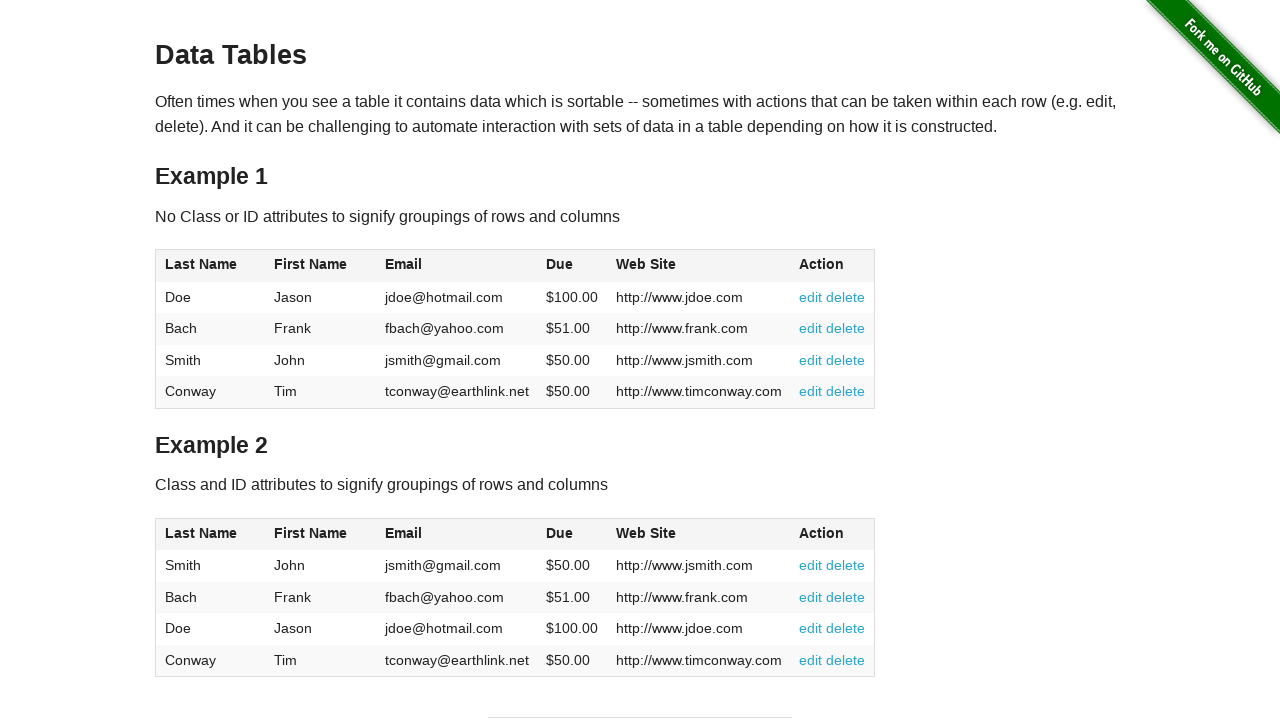

Verified all Due values are sorted in descending order
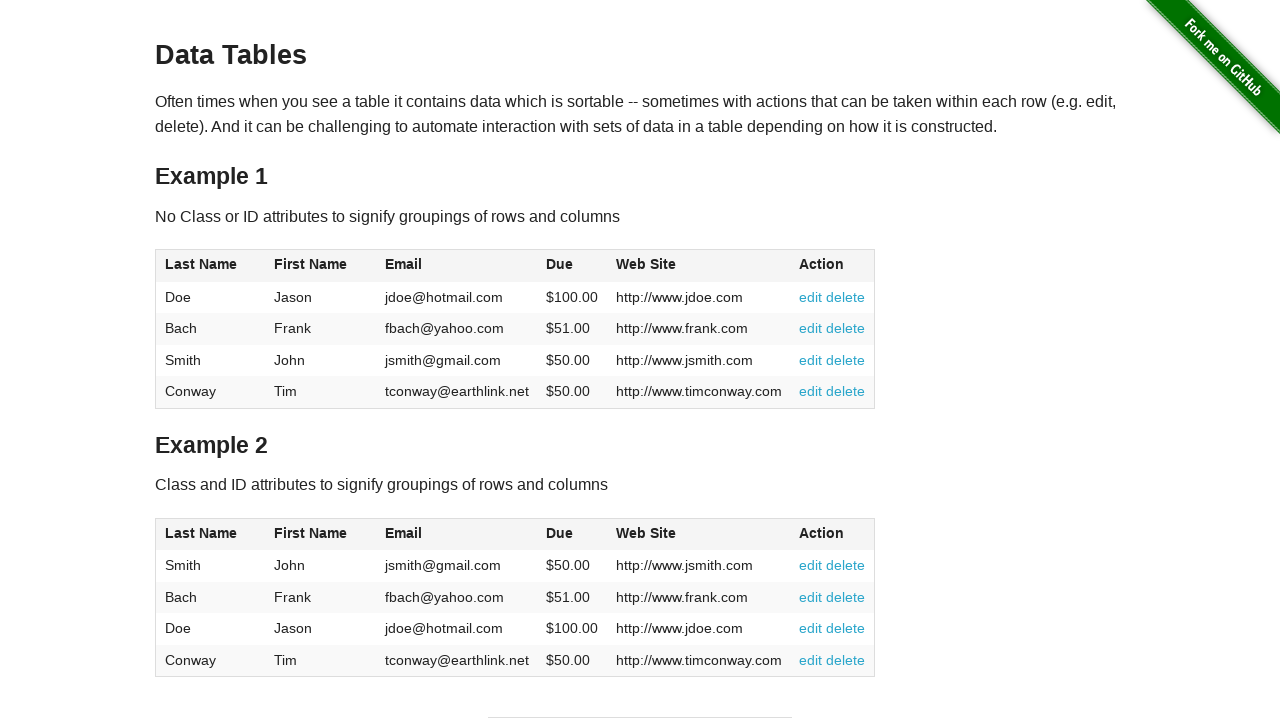

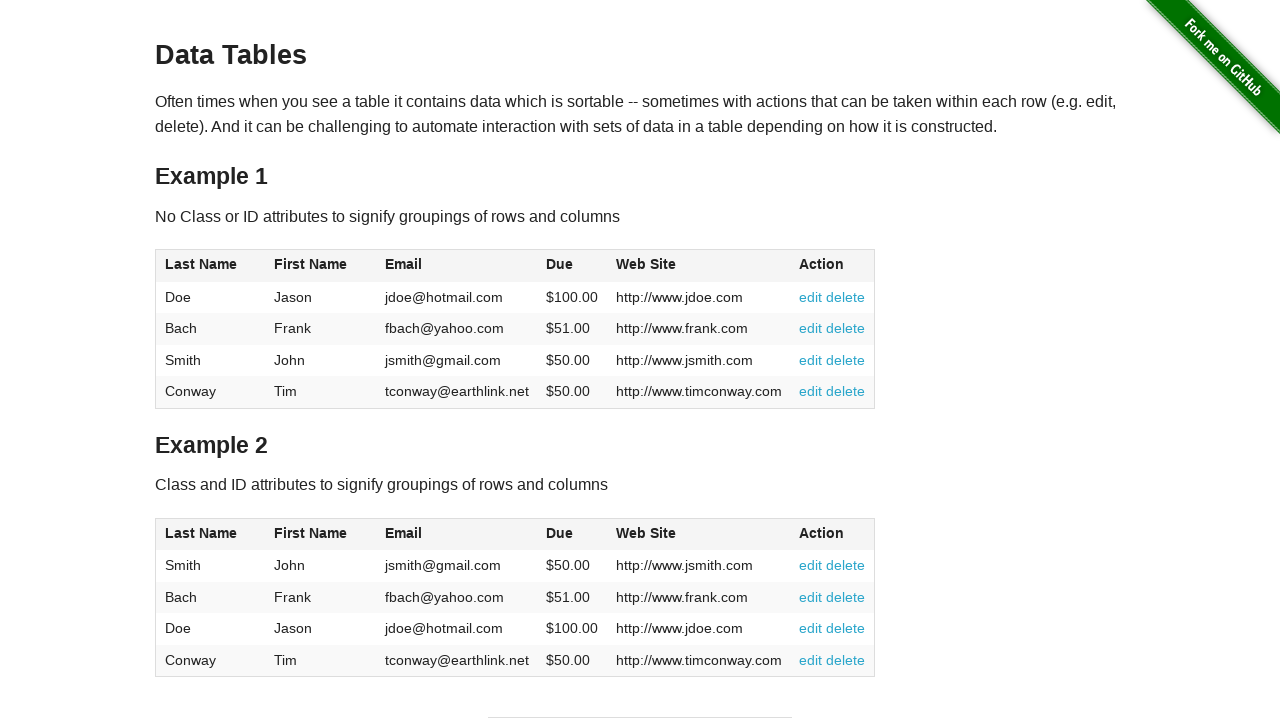